Tests drag-and-drop functionality on jQuery UI demo page by switching to an iframe and dragging an element onto a droppable target

Starting URL: https://jqueryui.com/droppable/

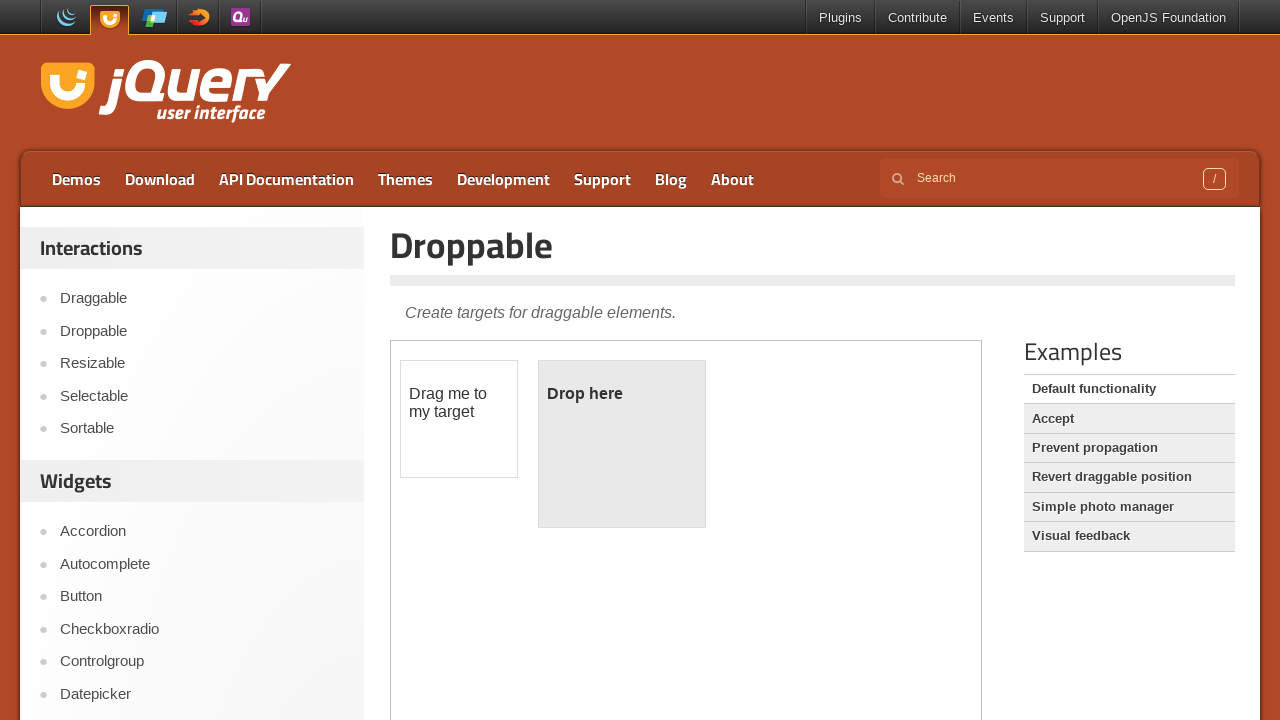

Located the demo iframe containing draggable elements
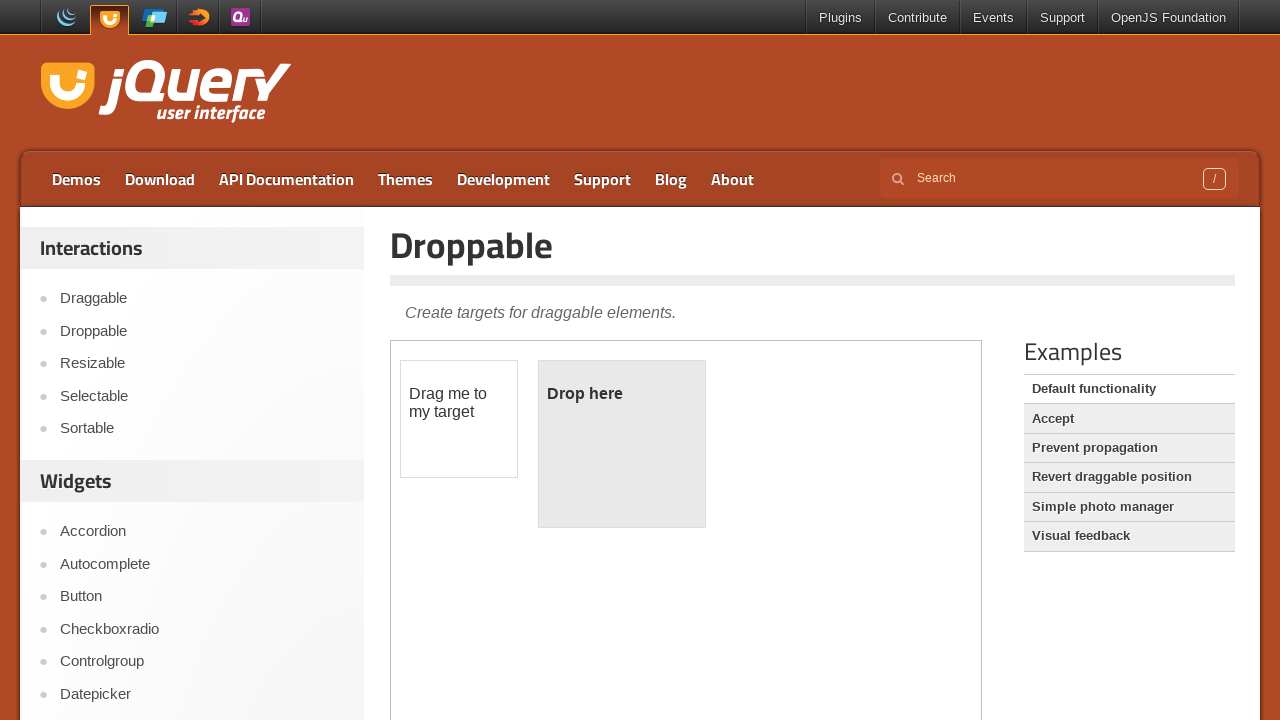

Located the draggable element within iframe
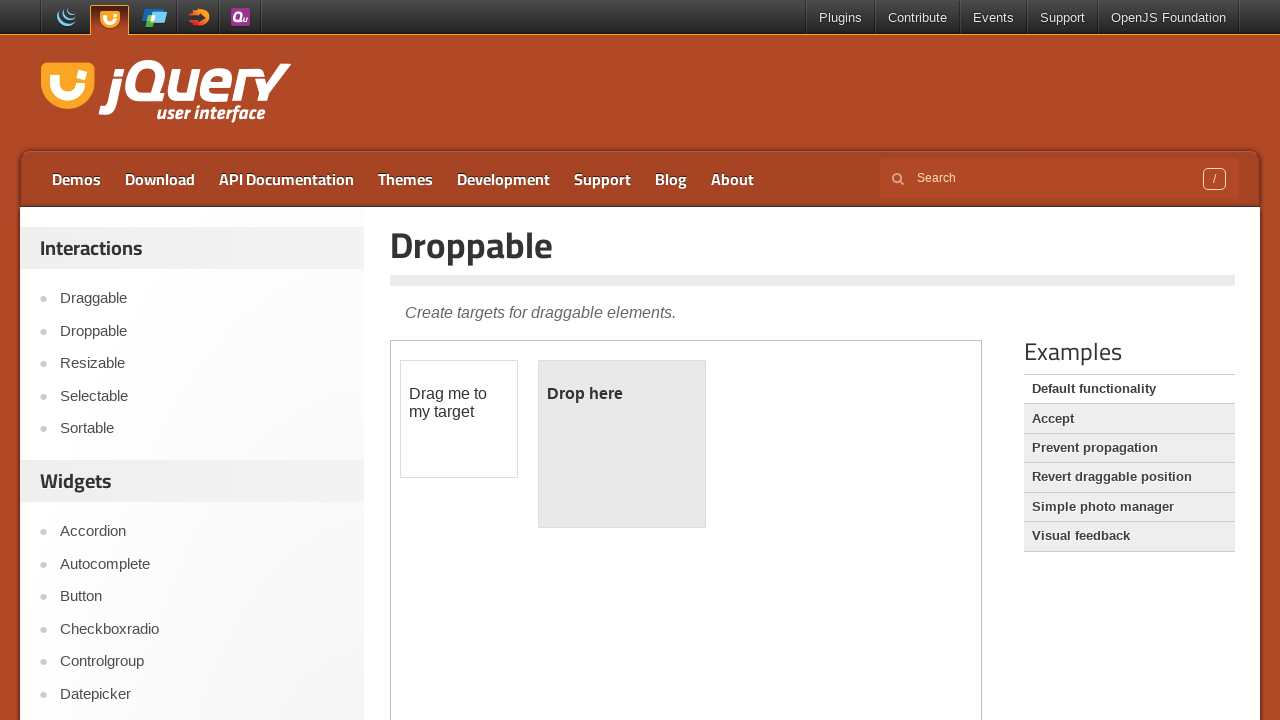

Located the droppable target element within iframe
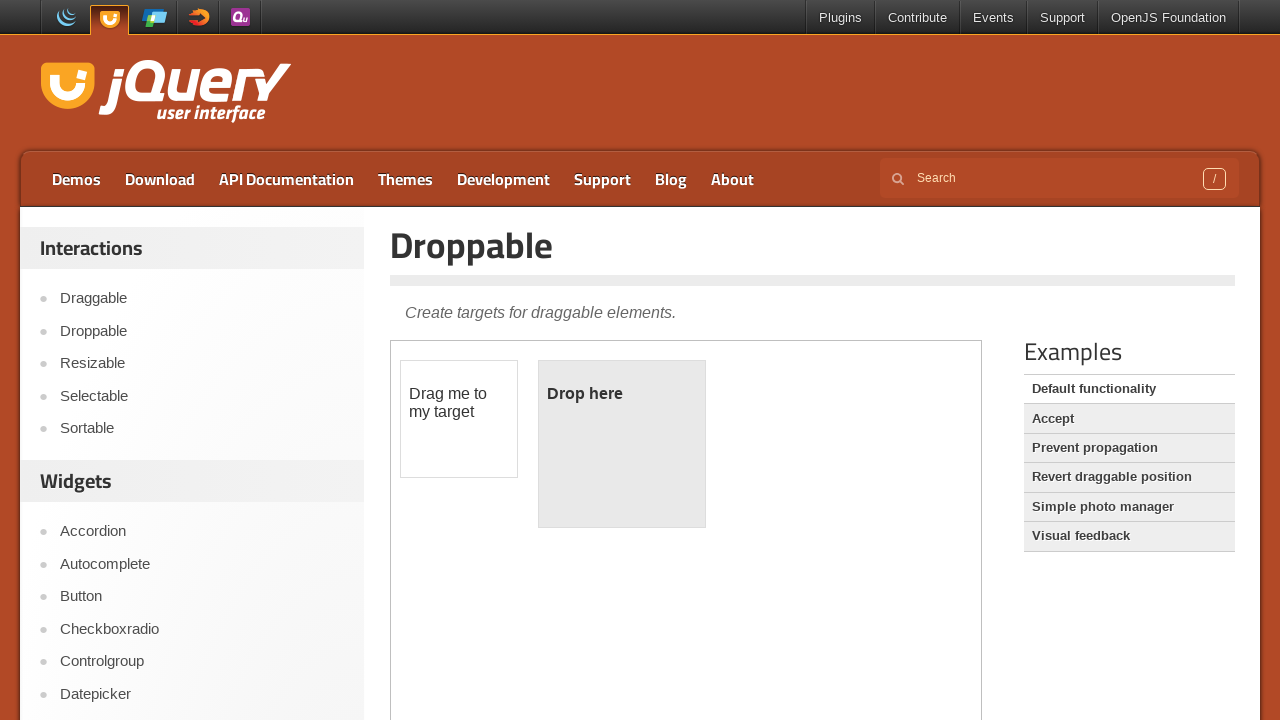

Dragged the draggable element onto the droppable target at (622, 444)
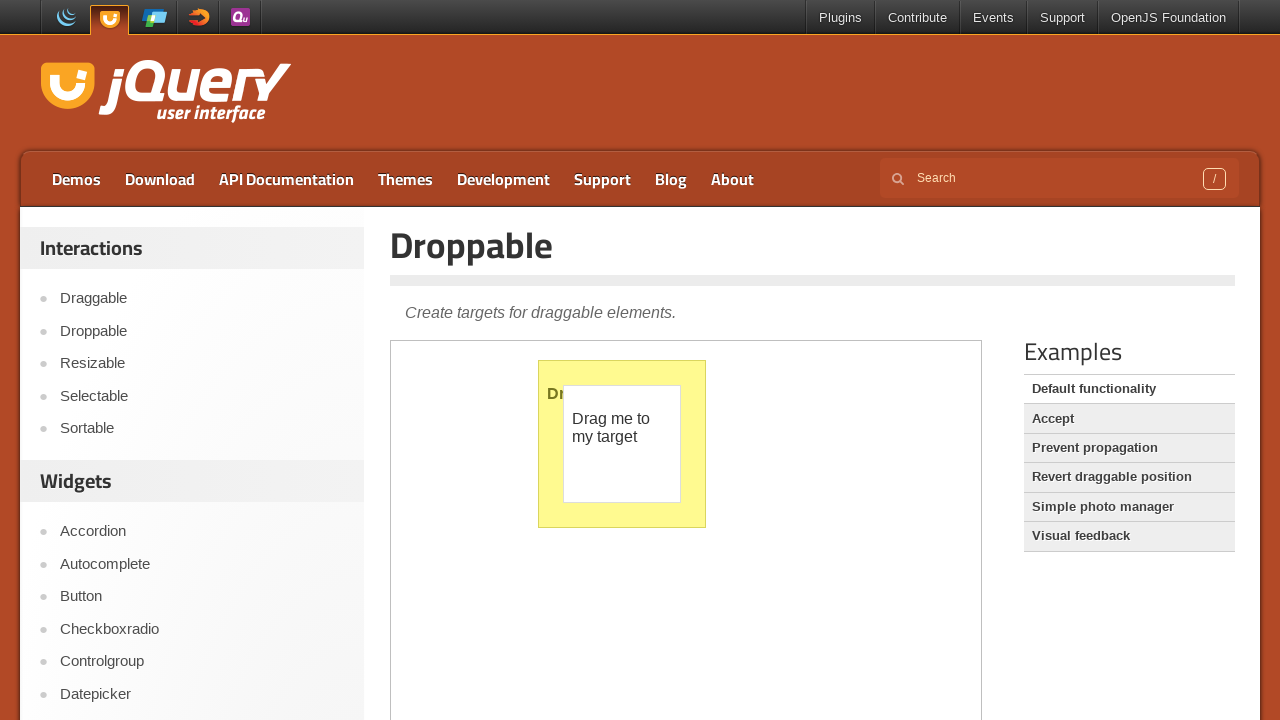

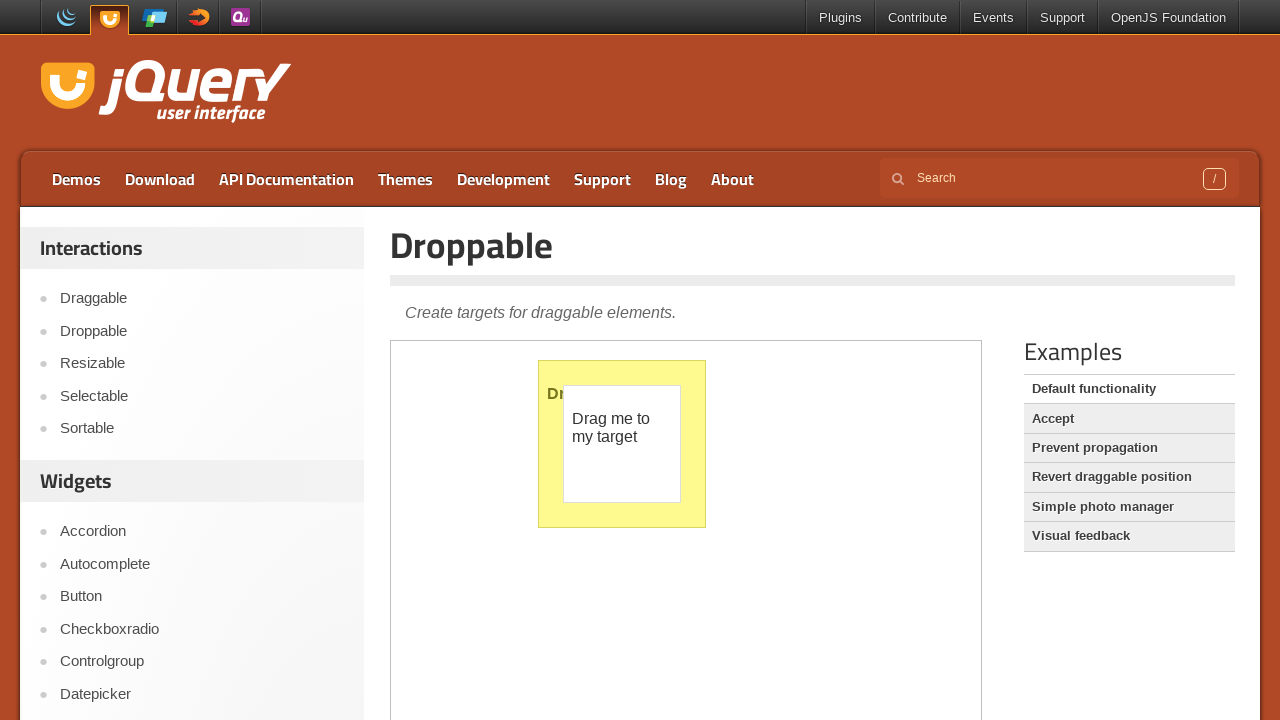